Tests clicking an element by its text content using XPath

Starting URL: https://rahulshettyacademy.com/AutomationPractice/

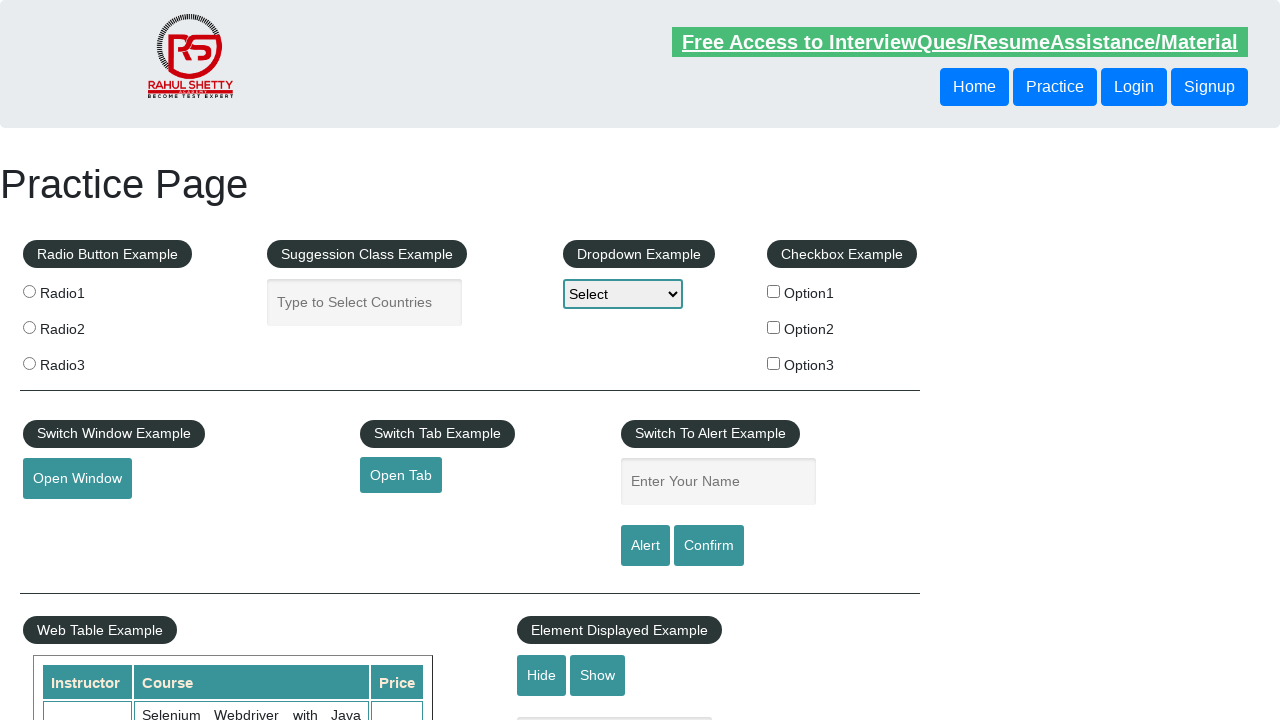

Clicked element with text 'Practice' using XPath at (1055, 87) on xpath=//*[text()='Practice']
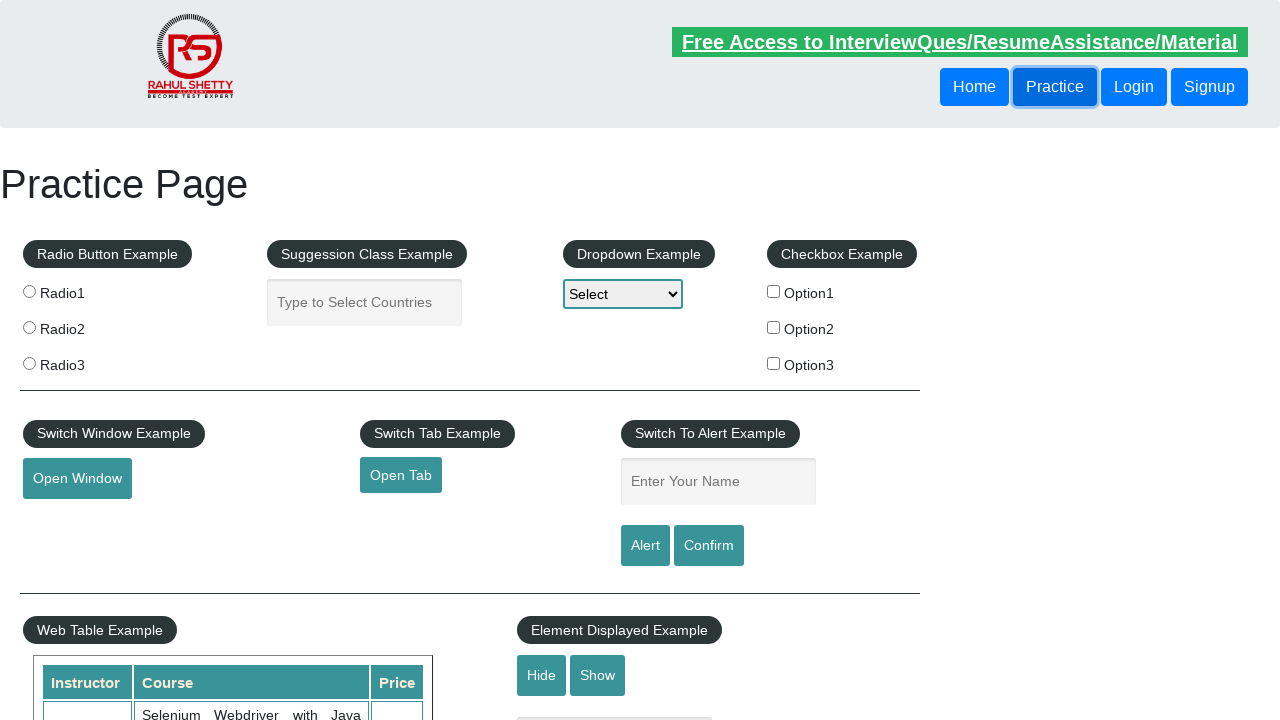

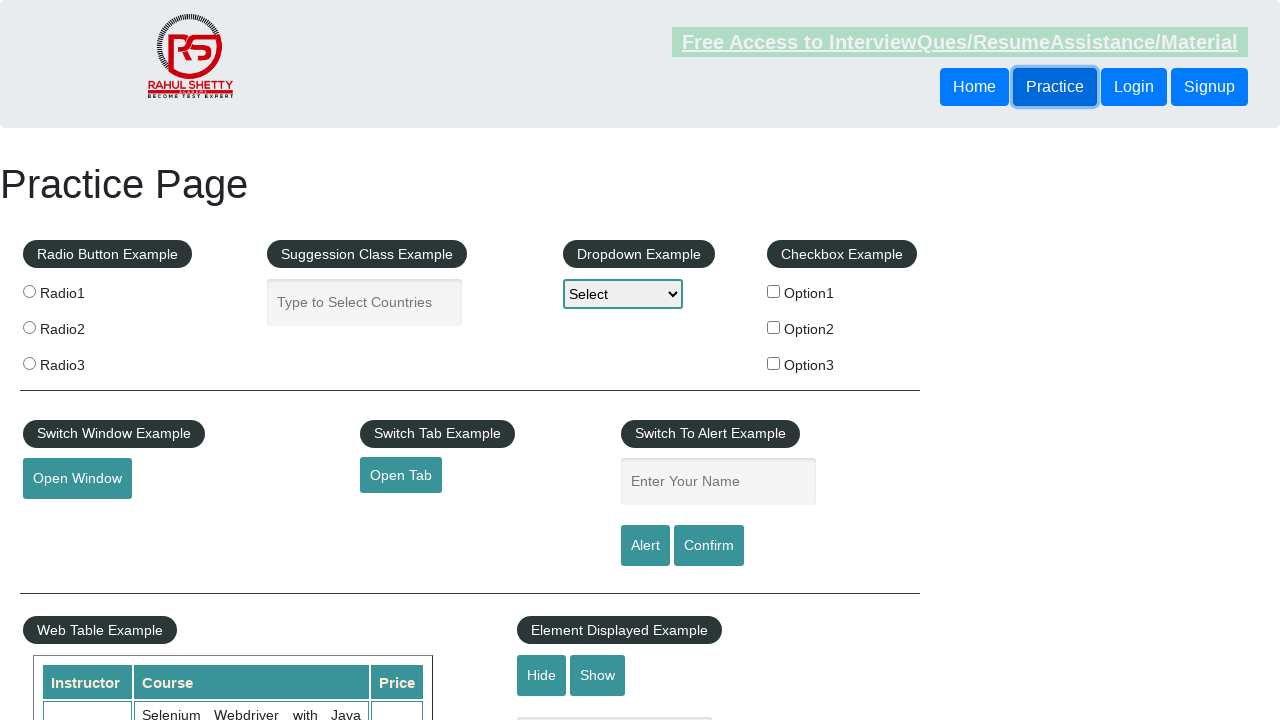